Tests iframe handling by switching to a single iframe and entering text into an input field, then switching back to the default content

Starting URL: https://demo.automationtesting.in/Frames.html

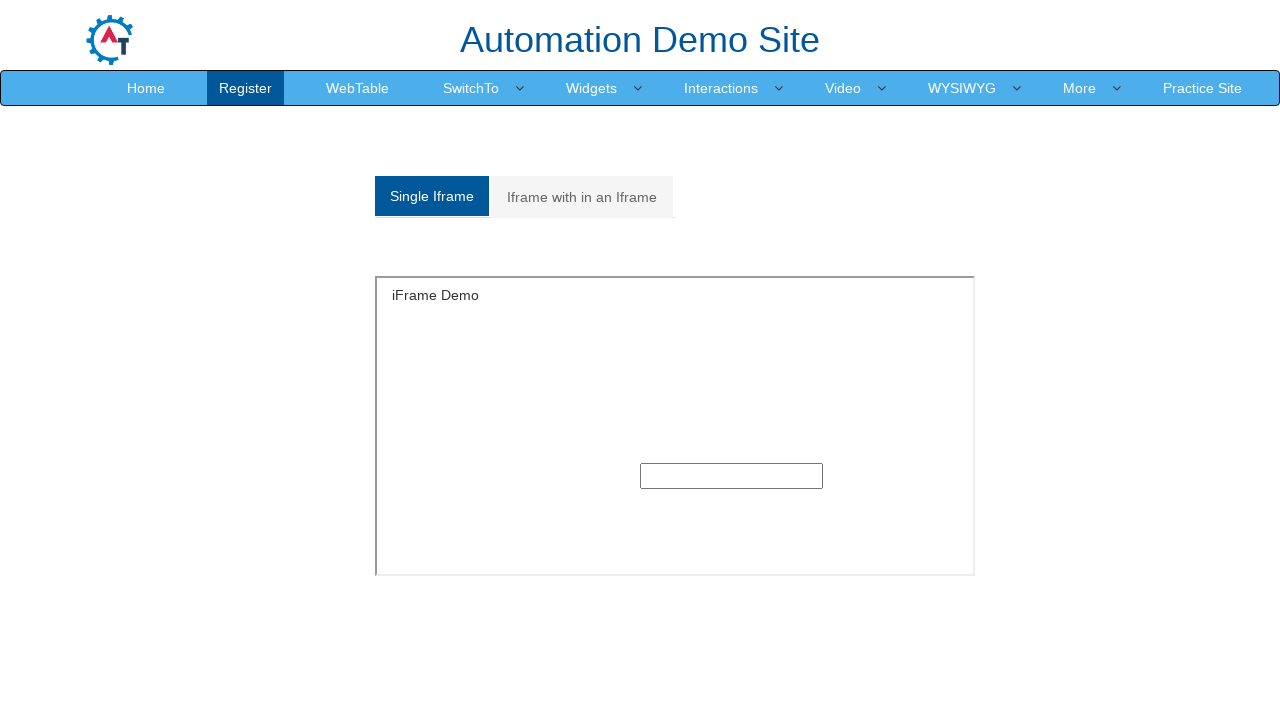

Retrieved all iframe elements from the page
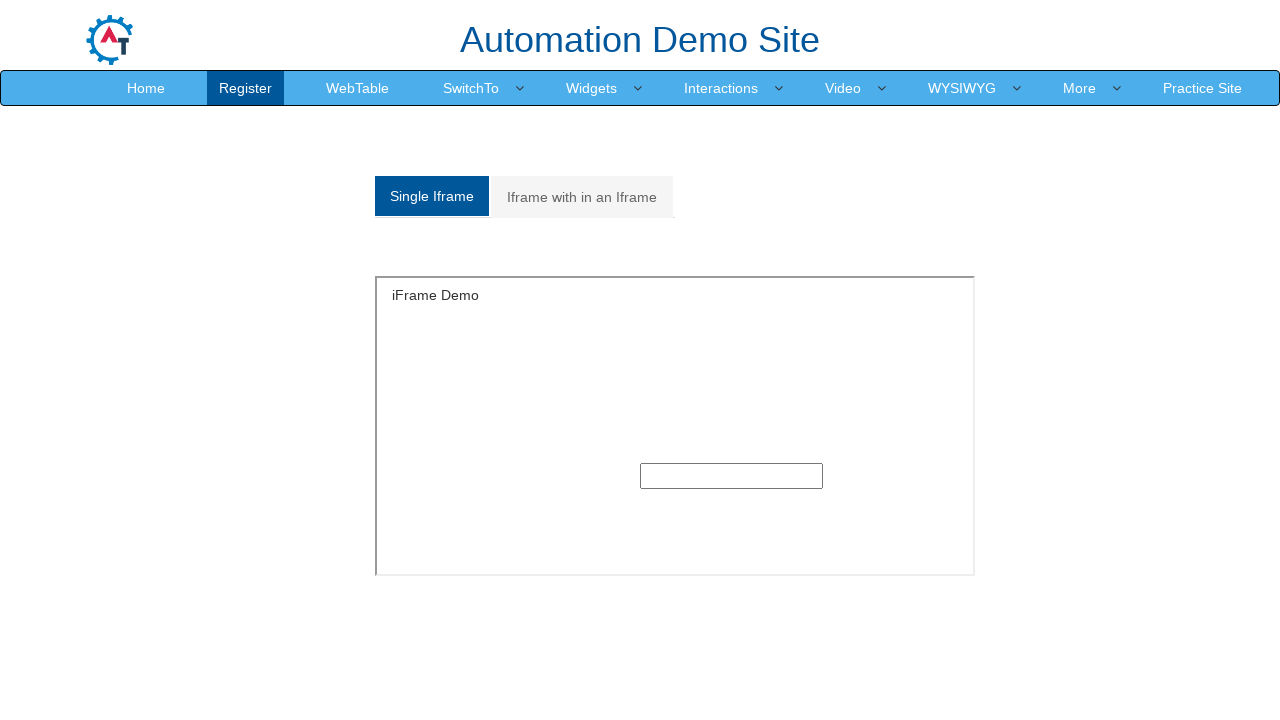

Found 9 iframe(s) on the page
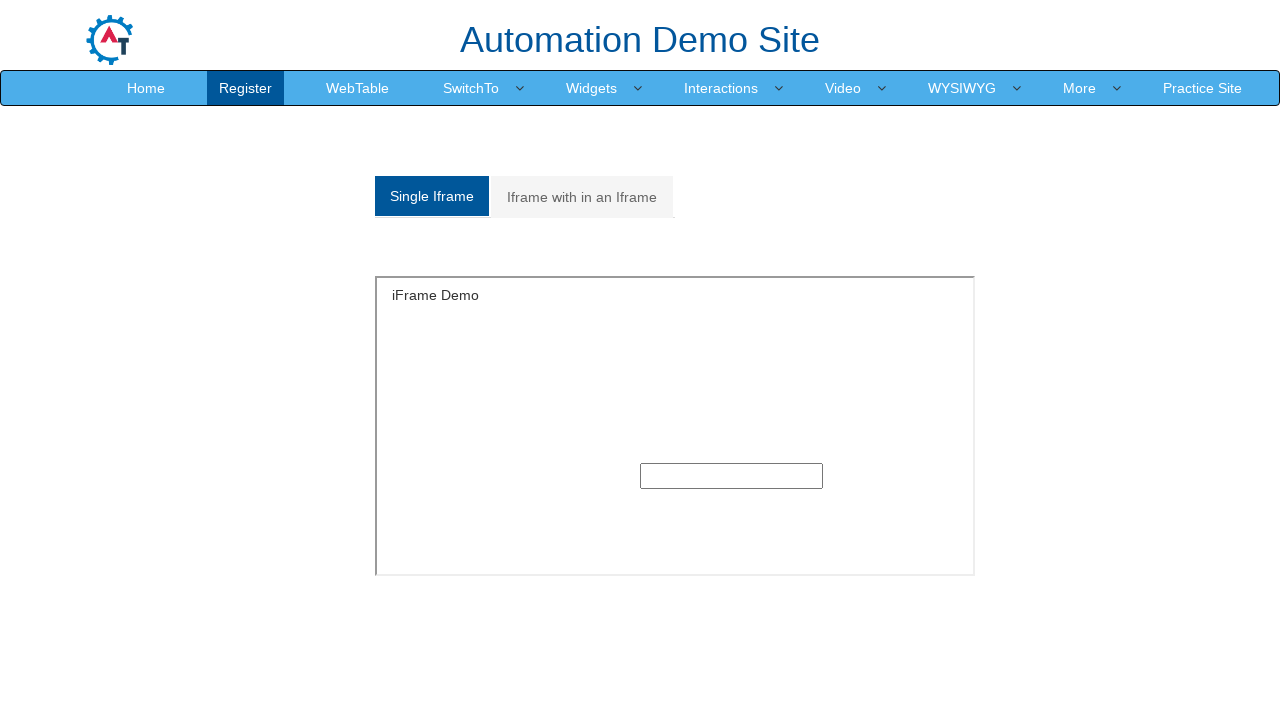

Switched to iframe with name 'SingleFrame'
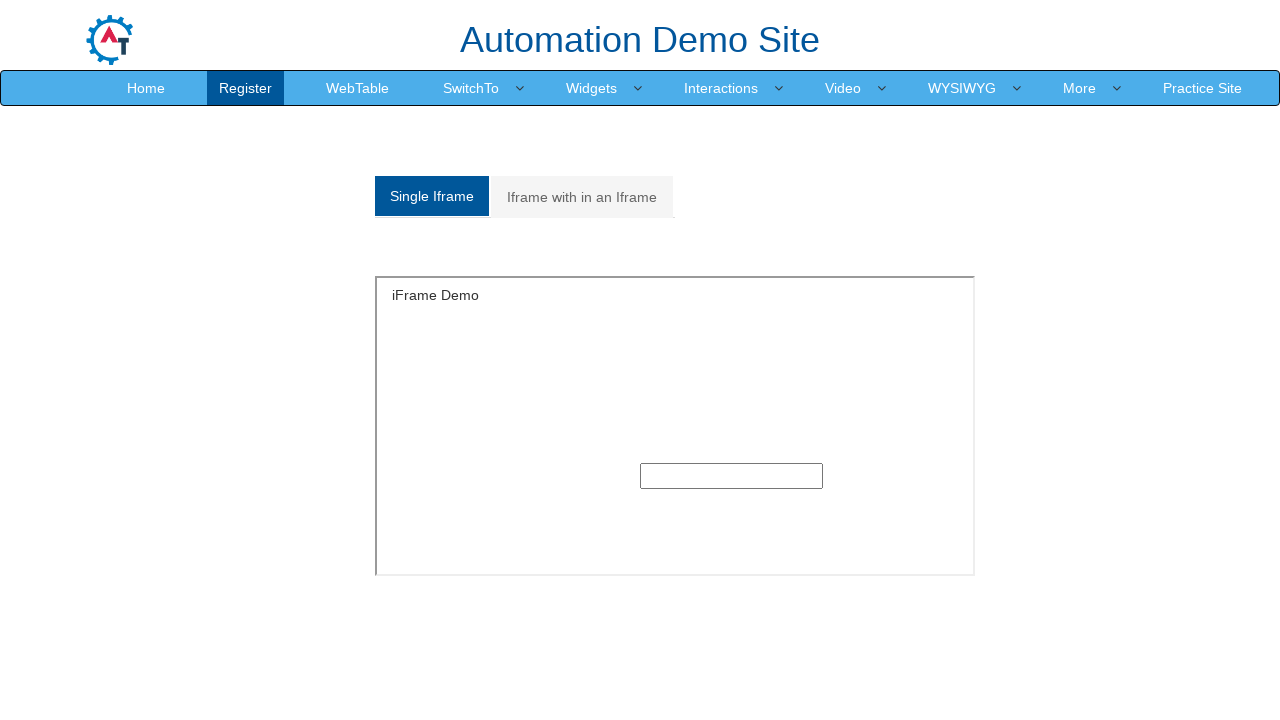

Entered text 'Arpita' into the input field within the iframe on xpath=/html/body/section/div/div/div/input
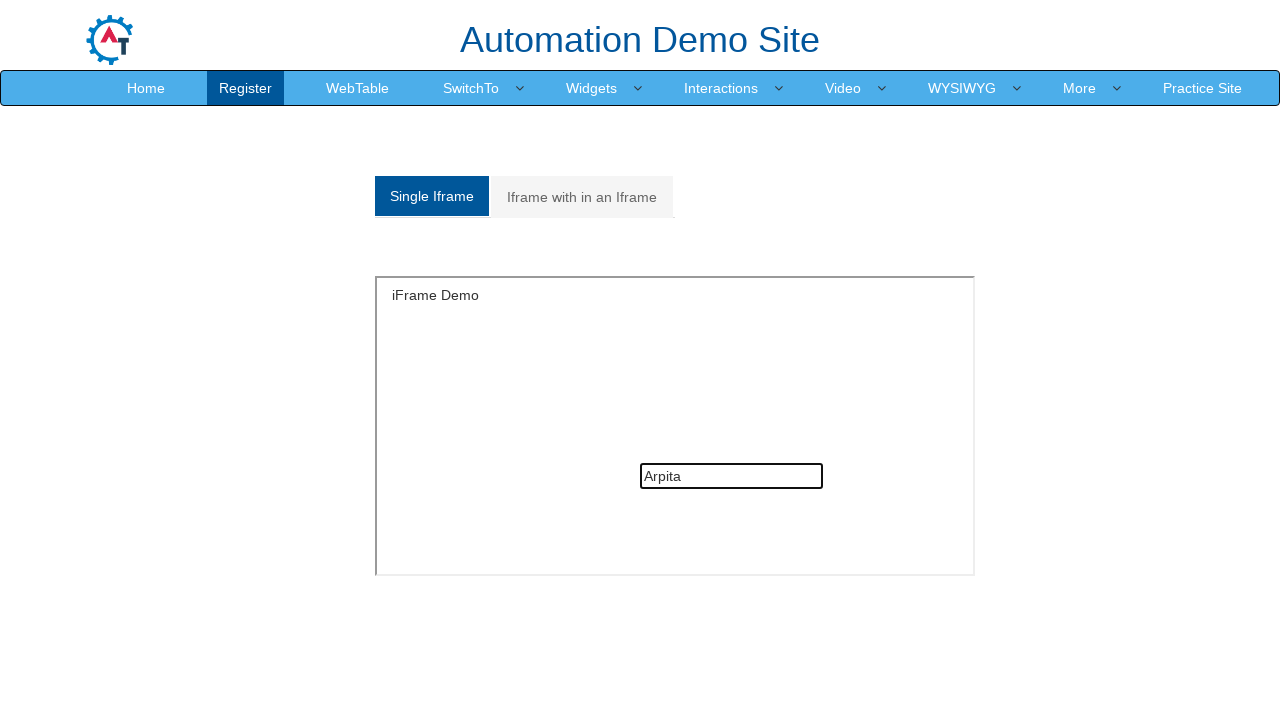

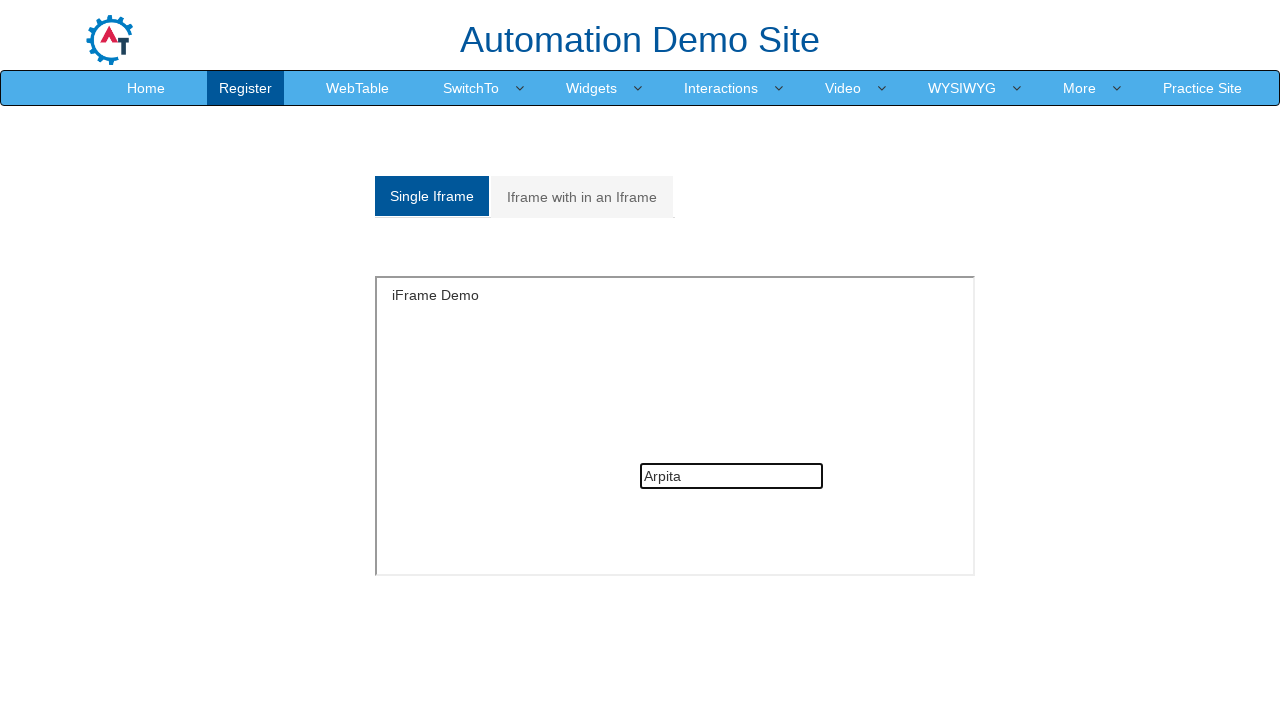